Tests dropdown functionality by iterating through car options and selecting the one containing "Audi"

Starting URL: https://selectorshub.com/xpath-practice-page/

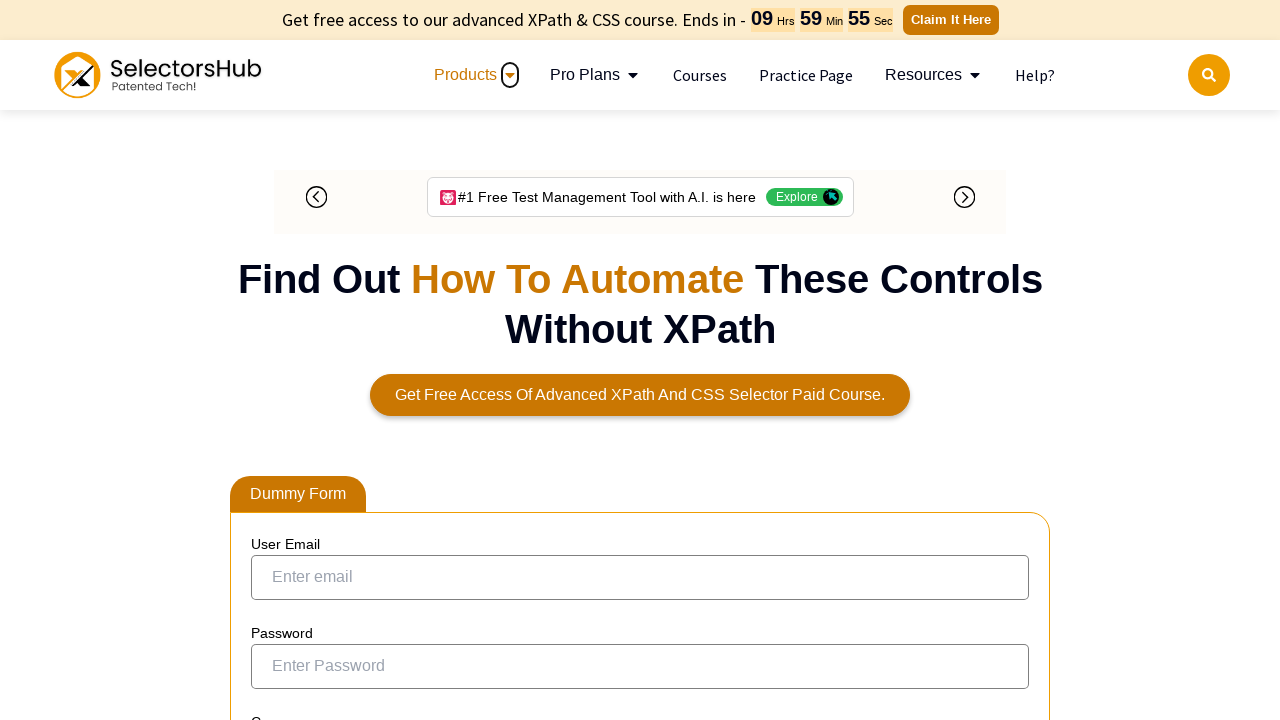

Clicked on cars dropdown to open it at (380, 361) on select[name='cars']
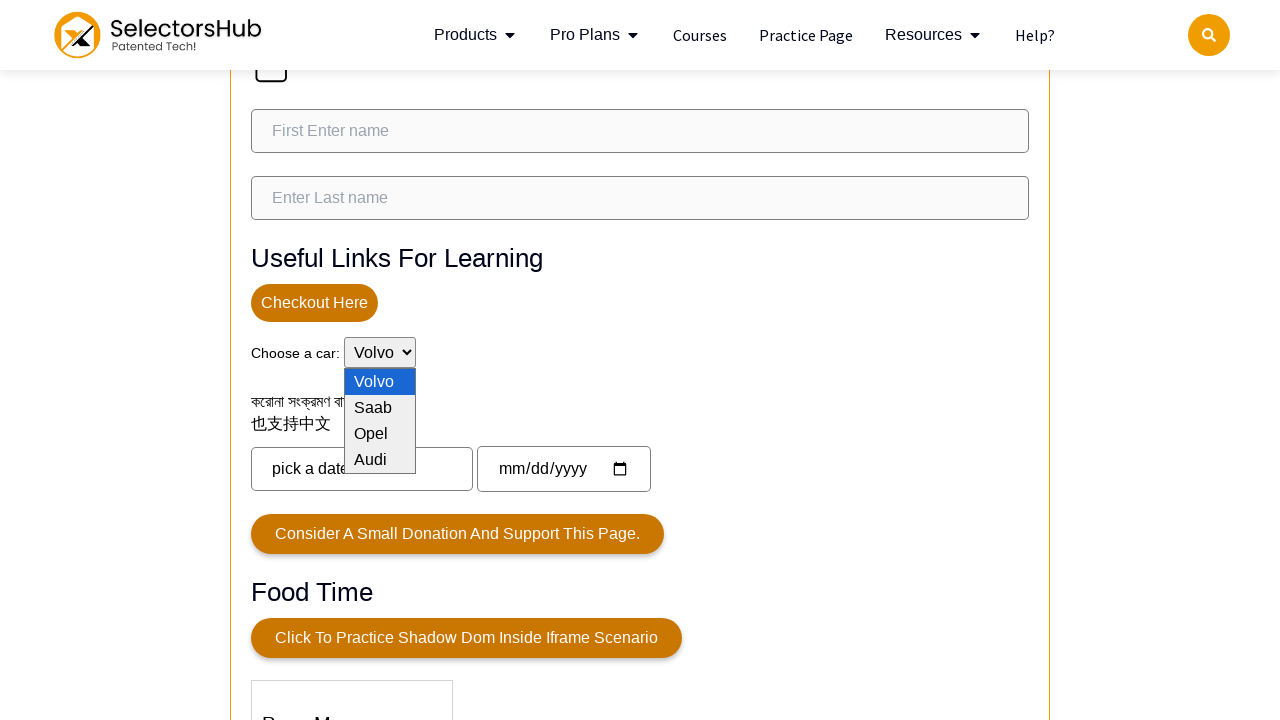

Retrieved all car options from dropdown
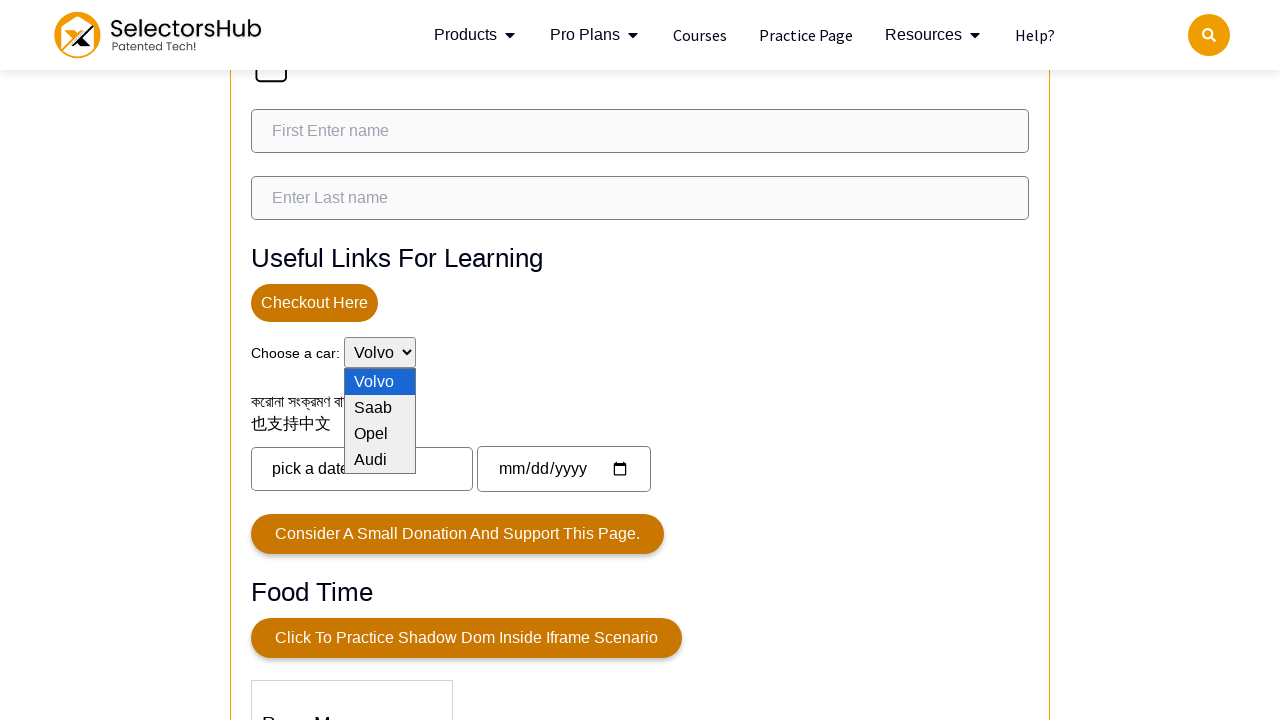

Selected car option containing 'Audi': Audi on select[name='cars']
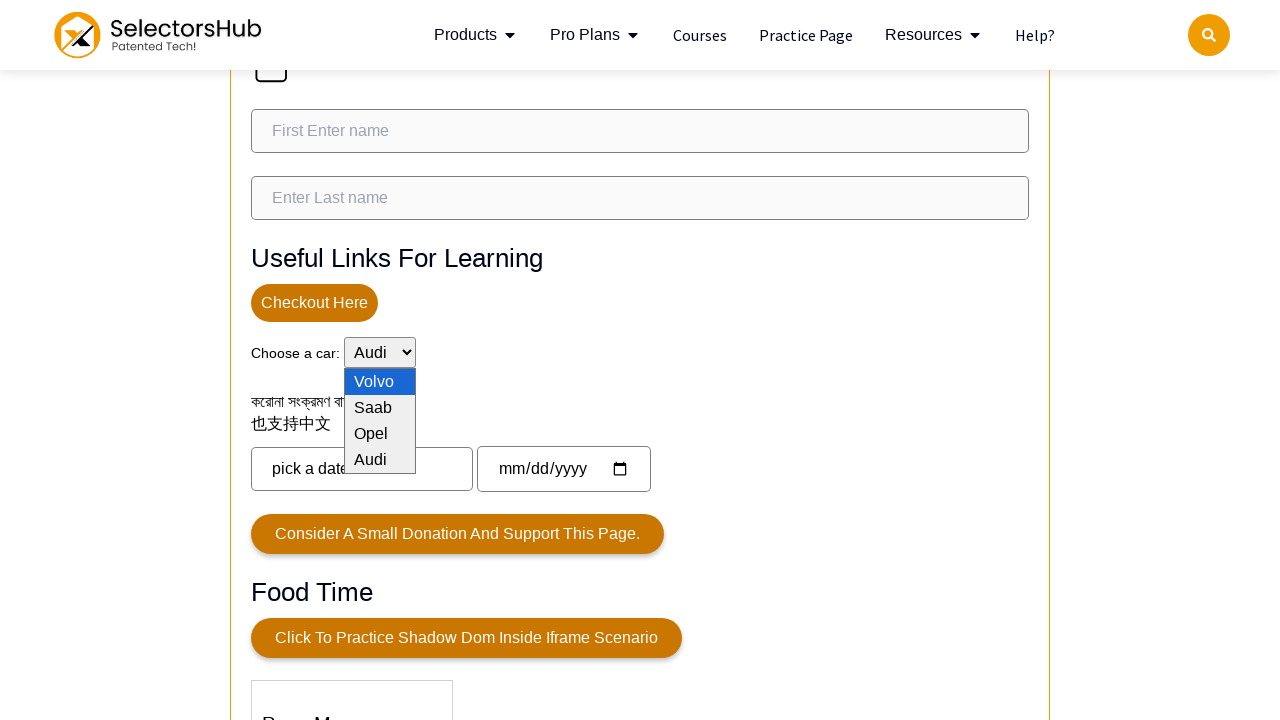

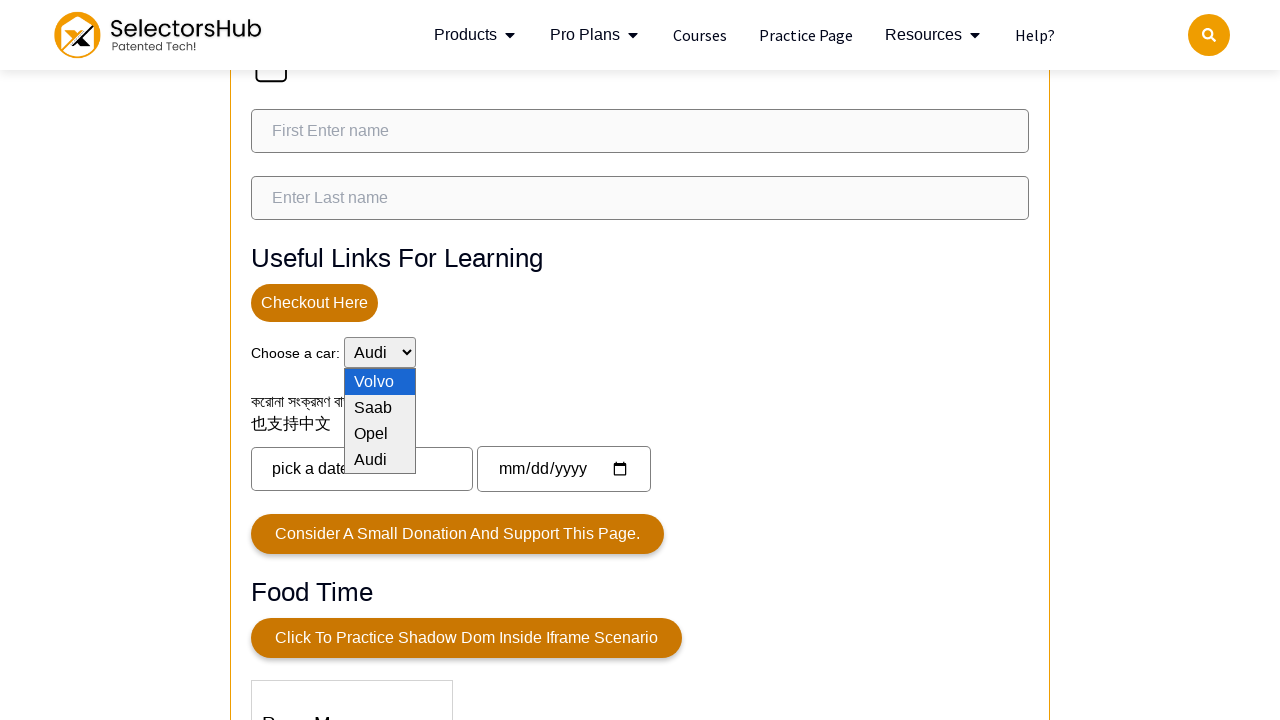